Fills out a comprehensive practice form with personal information including name, email, gender, date of birth, subjects, hobbies, and address, then verifies the submitted data

Starting URL: https://demoqa.com/automation-practice-form

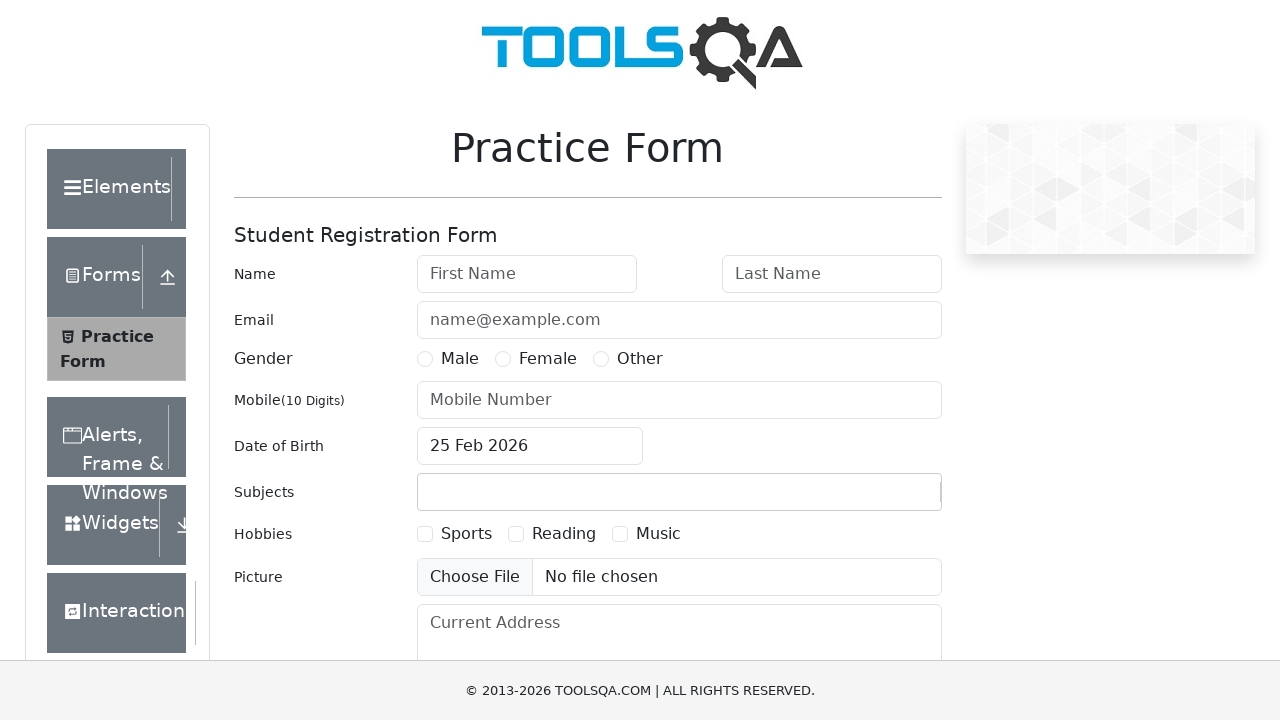

Removed fixed banner overlay
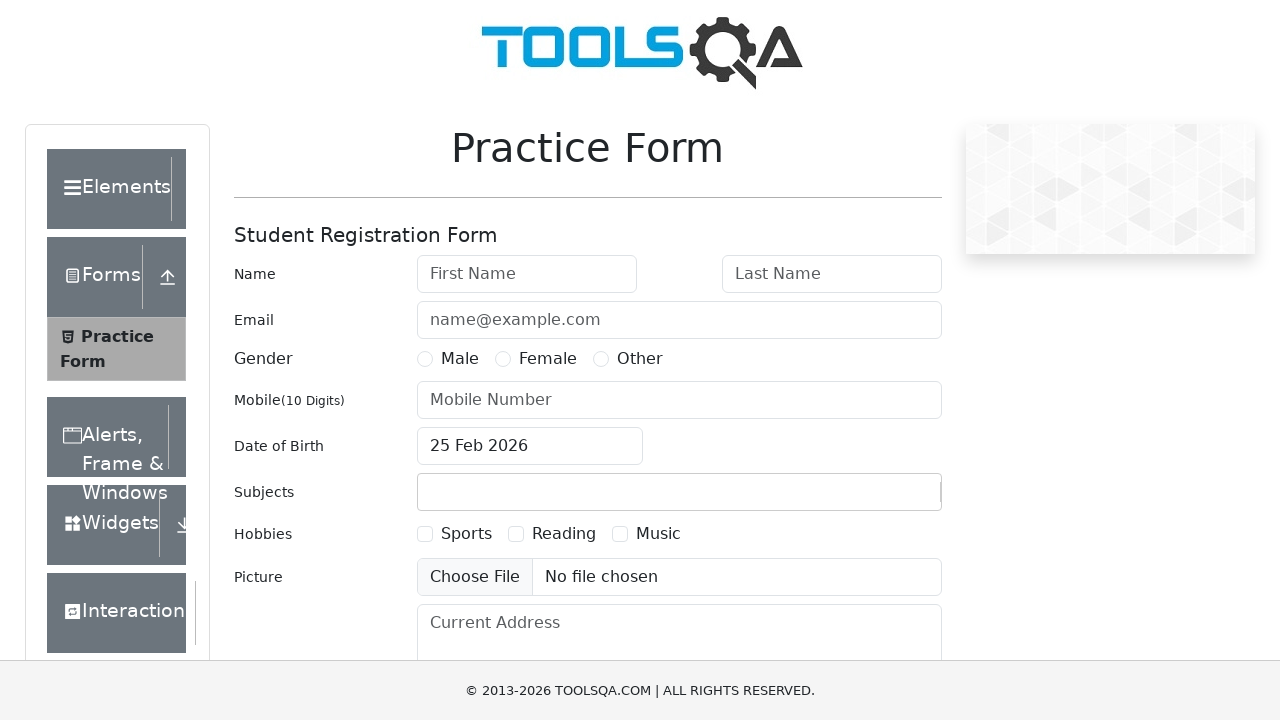

Removed footer overlay
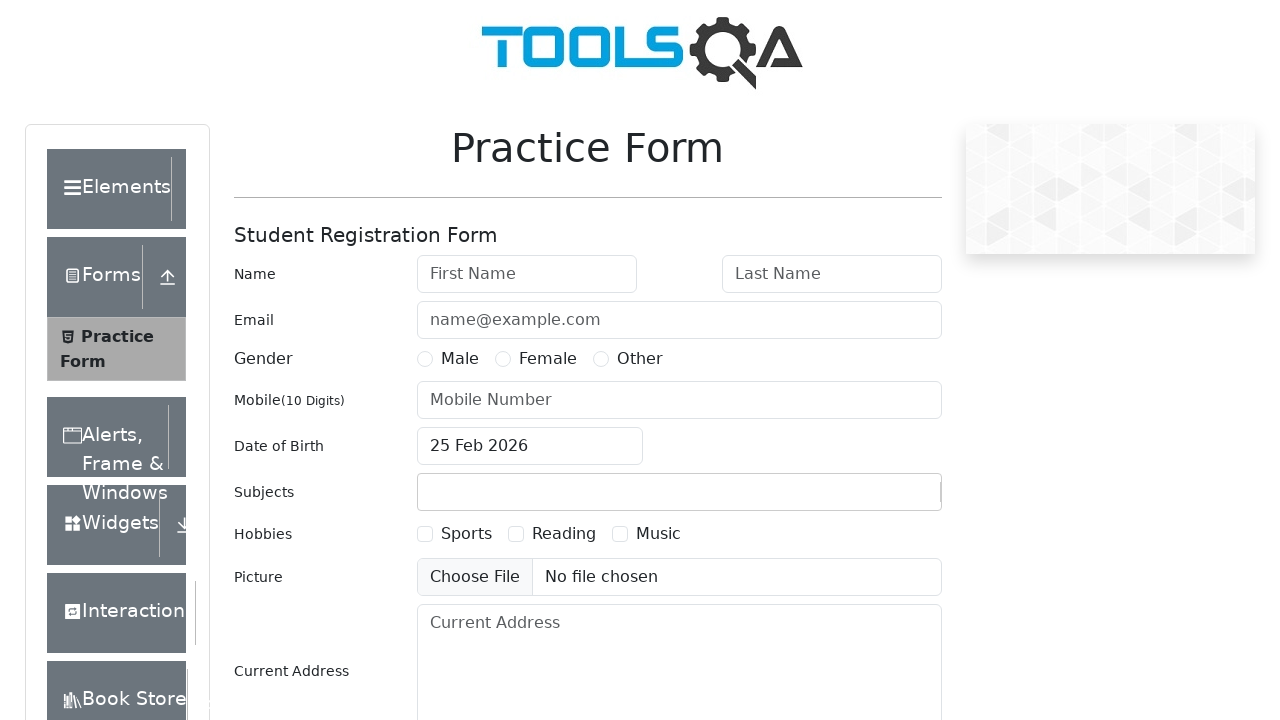

Filled first name field with 'Alice' on #firstName
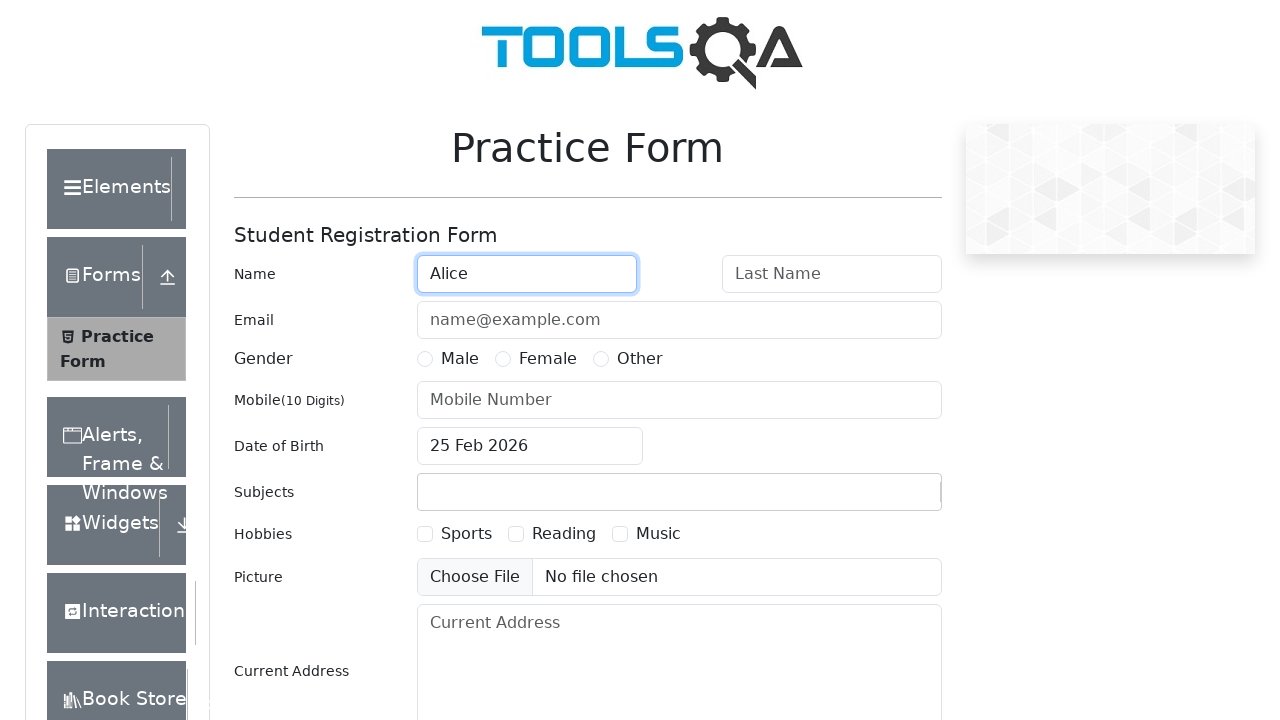

Filled last name field with 'Ivanova' on #lastName
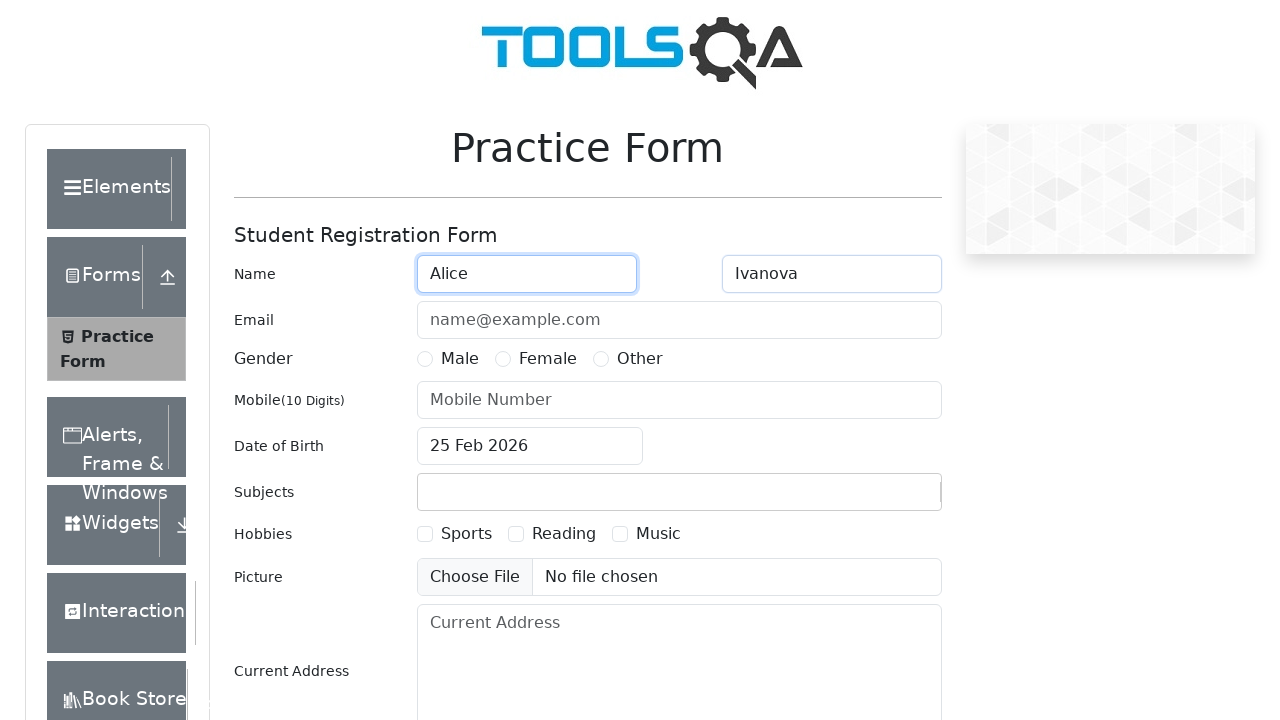

Filled email field with 'alice-lilo@mail.ru' on #userEmail
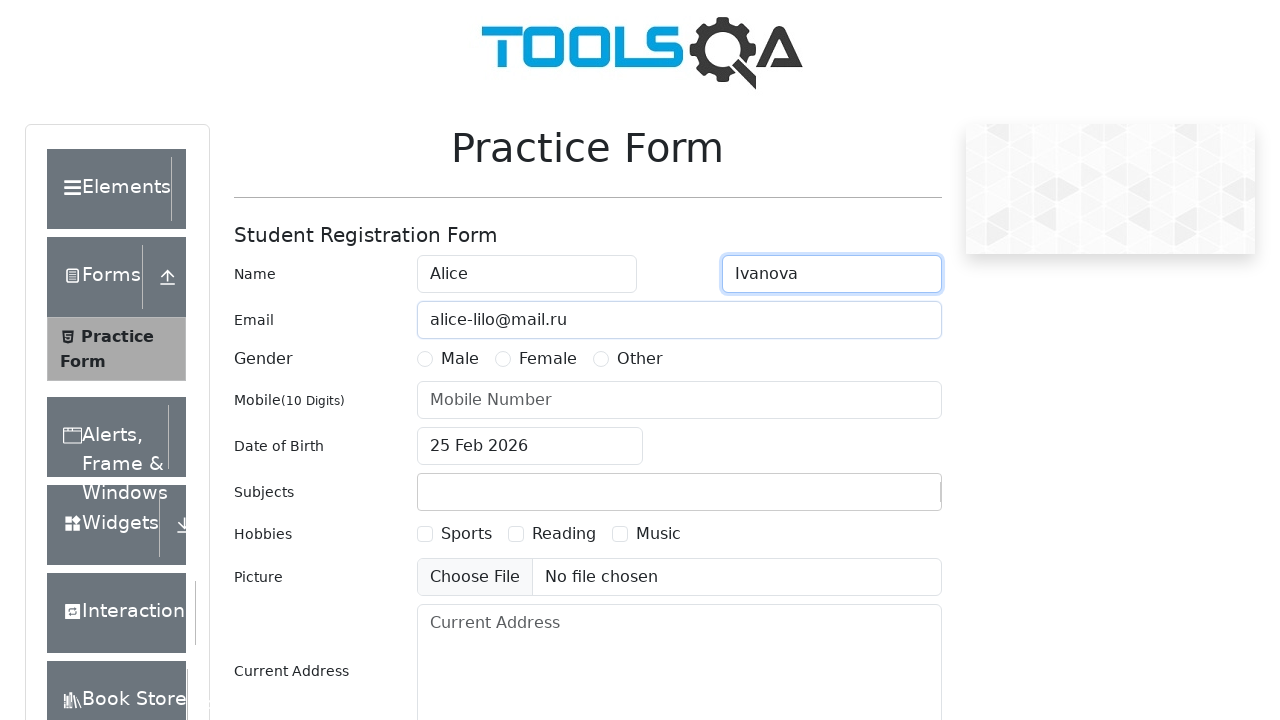

Selected Female gender option at (548, 359) on #genterWrapper >> text=Female
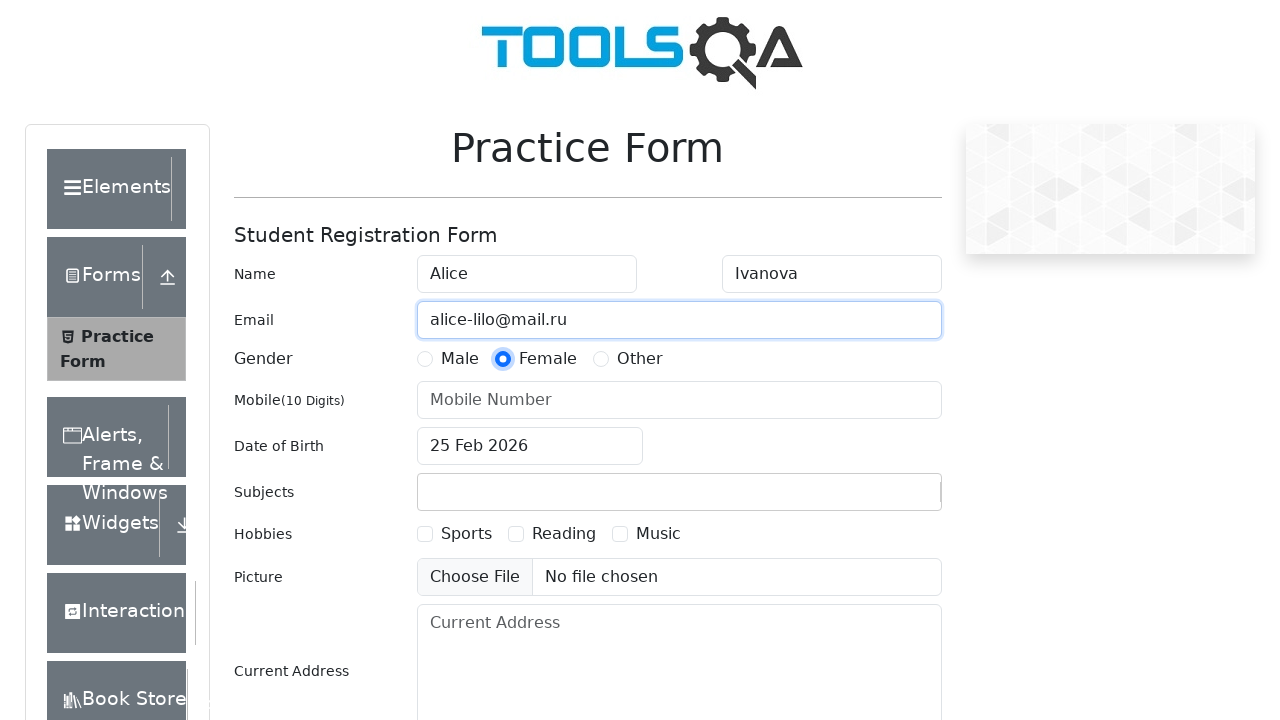

Filled phone number field with '1234567891' on #userNumber
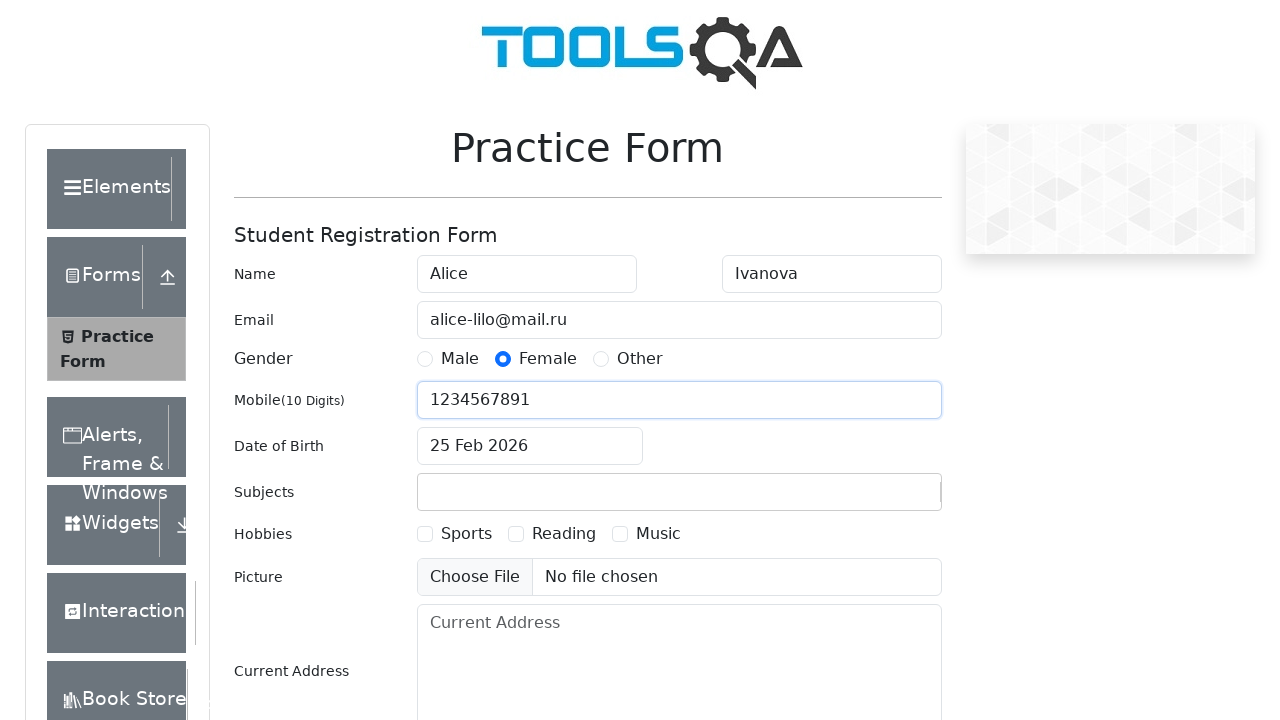

Clicked date of birth input field to open date picker at (530, 446) on #dateOfBirthInput
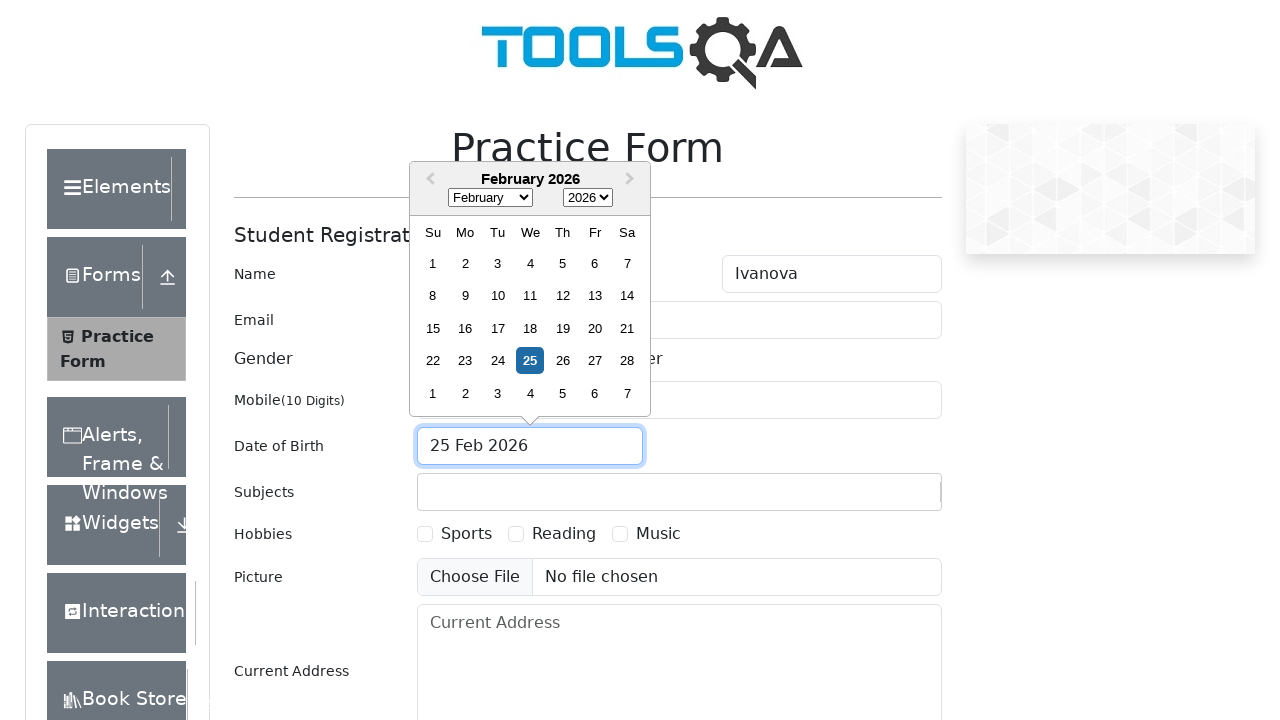

Opened month dropdown in date picker at (490, 198) on .react-datepicker__month-select
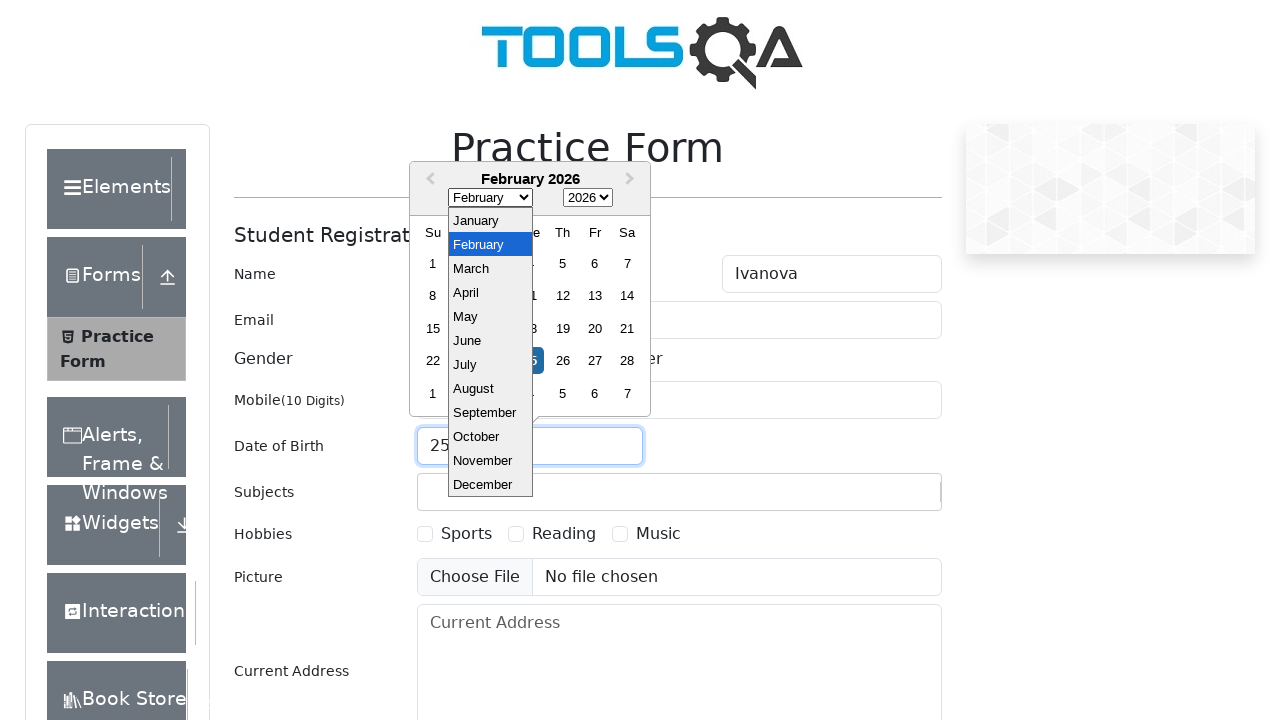

Selected April (month index 3) from dropdown on .react-datepicker__month-select
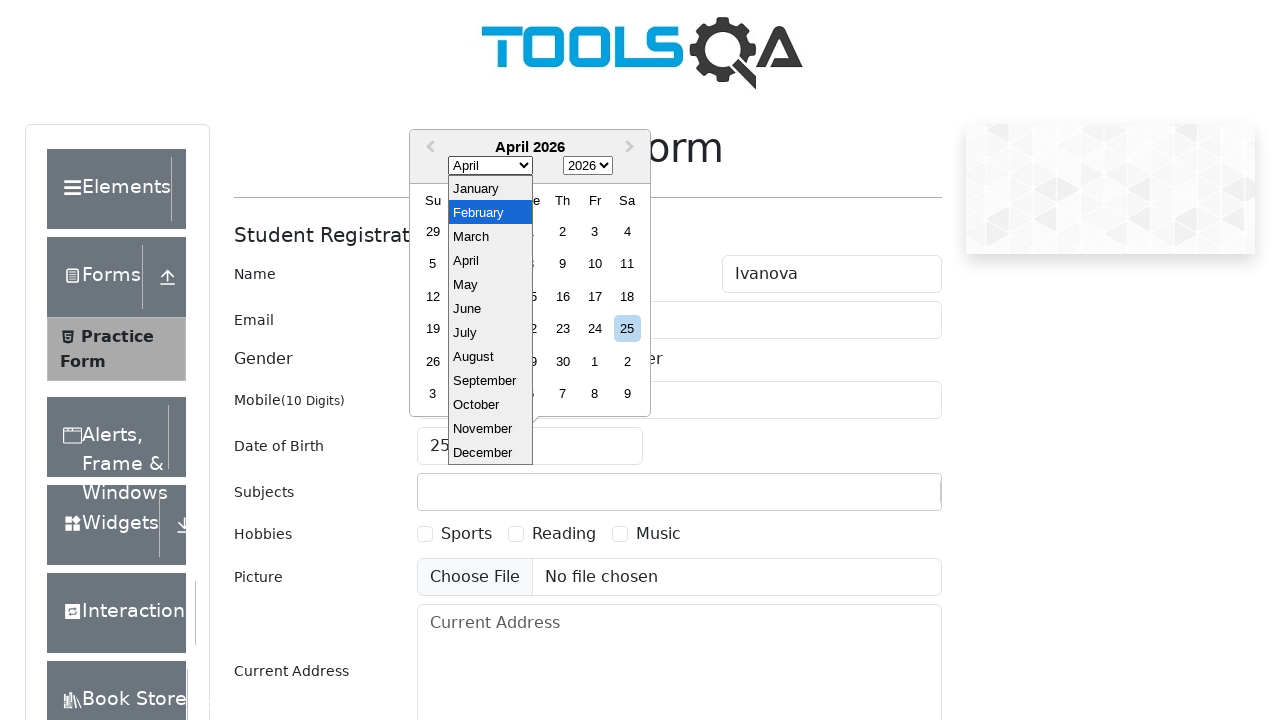

Selected year 2005 from dropdown on .react-datepicker__year-select
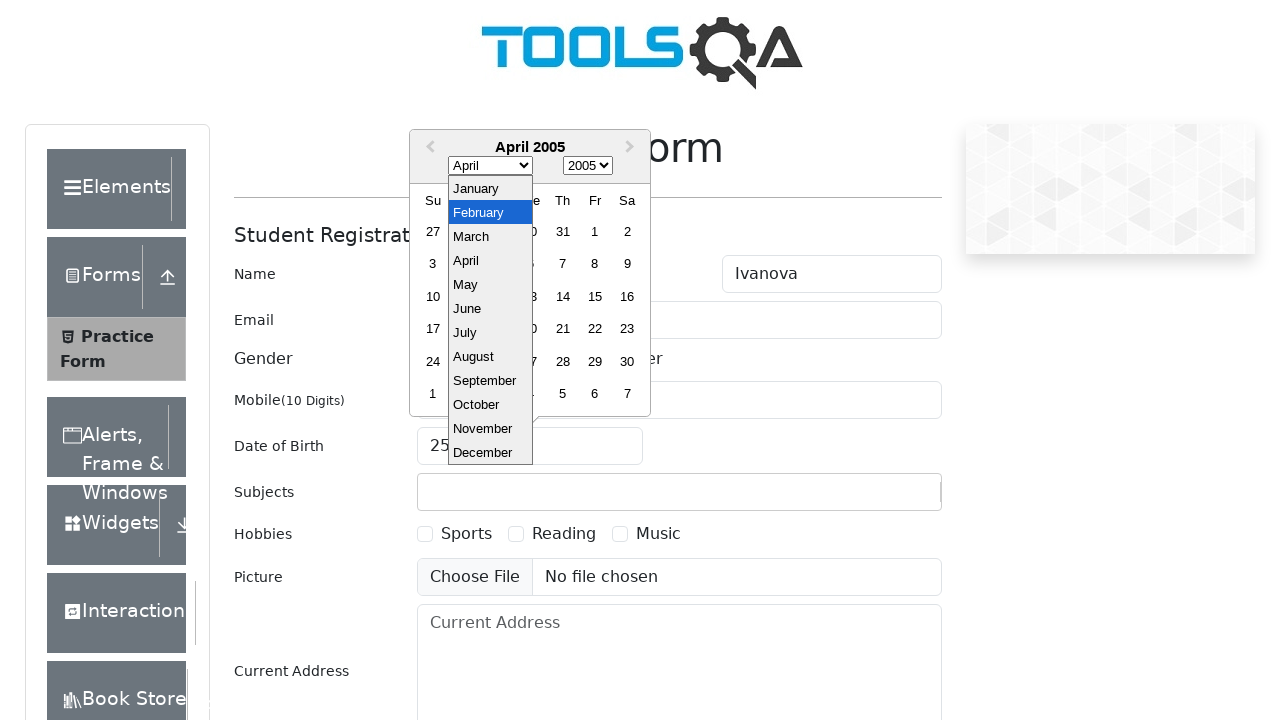

Selected day 28 from date picker calendar at (562, 361) on .react-datepicker__day:not(.react-datepicker__day--outside-month) >> text=28
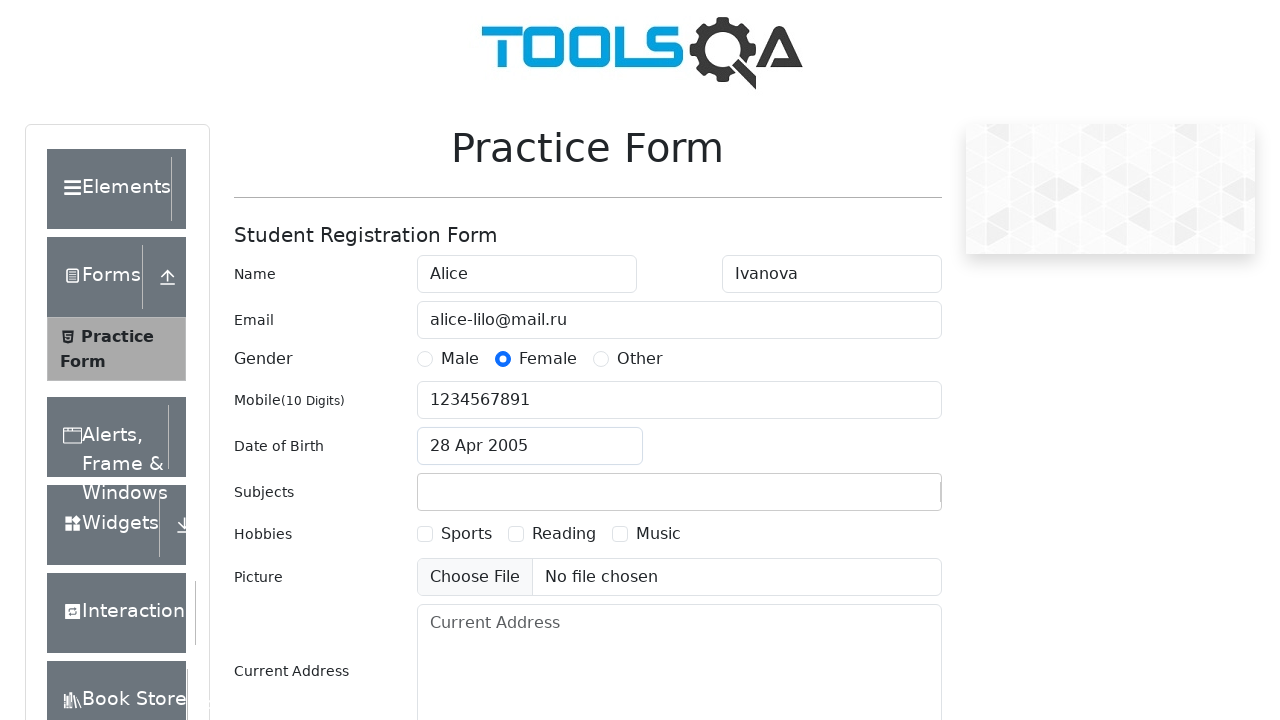

Filled subjects input field with 'Maths' on #subjectsInput
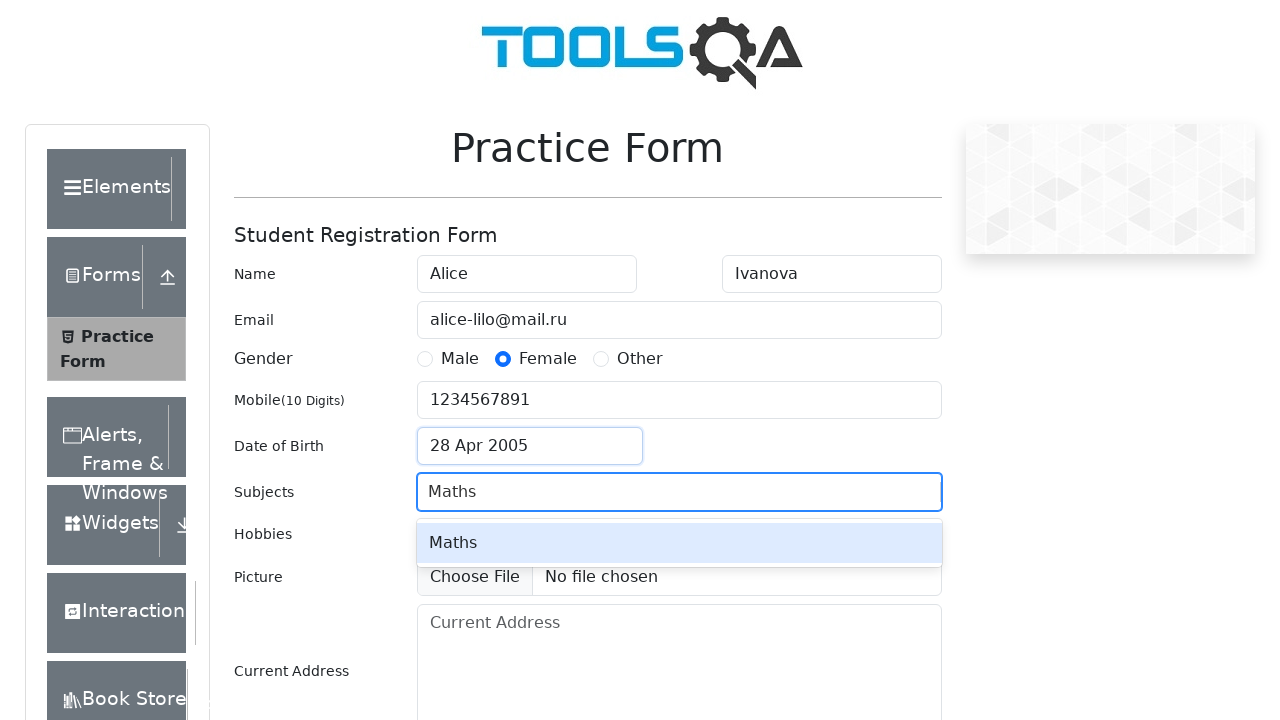

Pressed Enter to add Maths subject on #subjectsInput
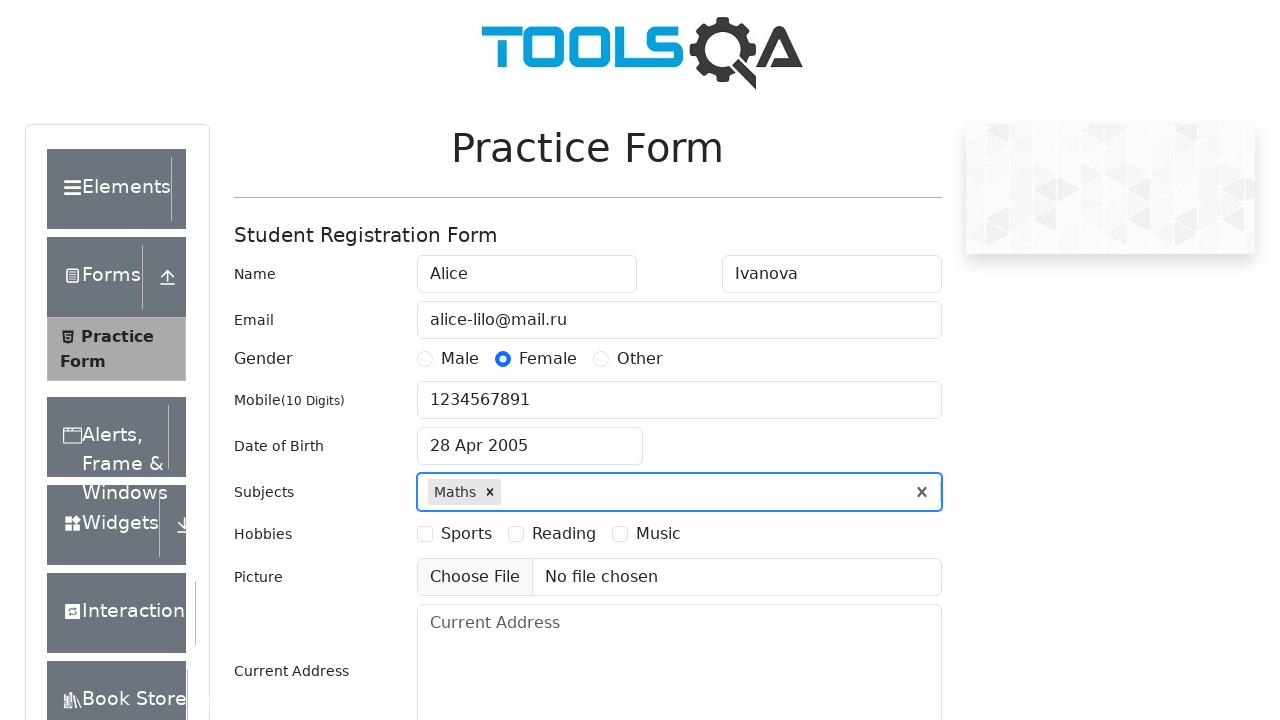

Selected Sports hobby checkbox at (466, 534) on #hobbiesWrapper >> text=Sports
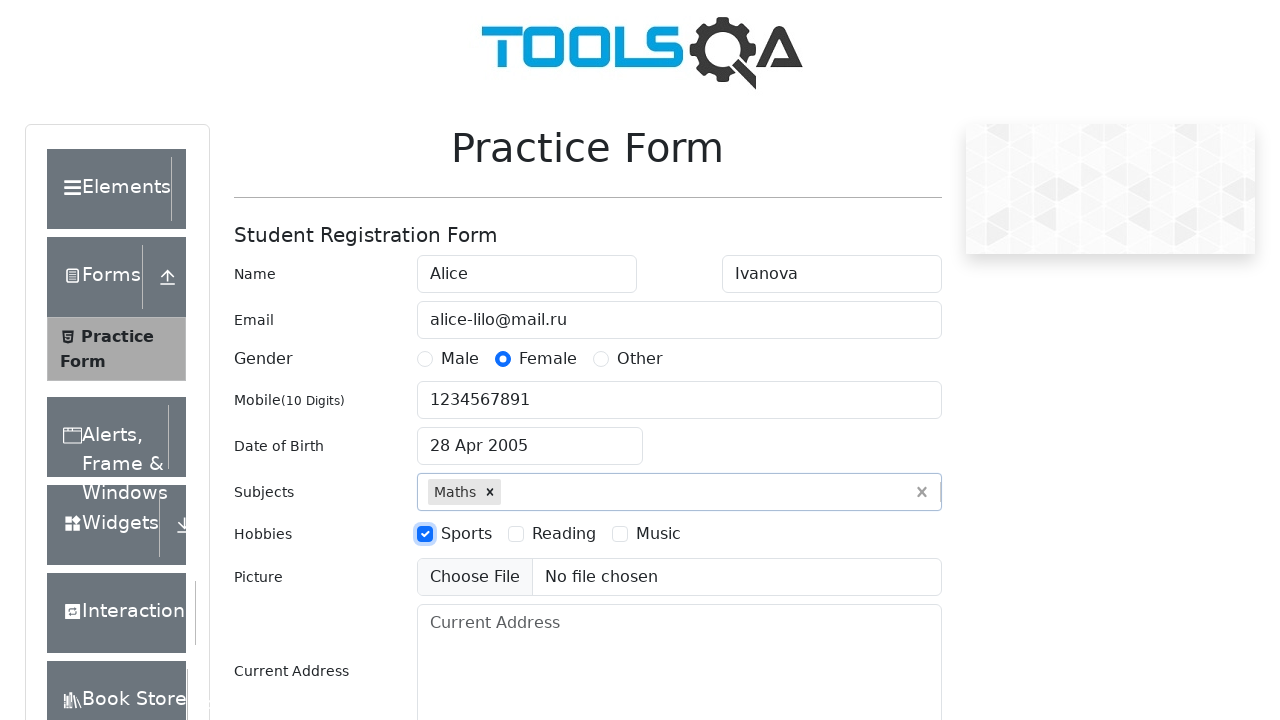

Selected Reading hobby checkbox at (564, 534) on #hobbiesWrapper >> text=Reading
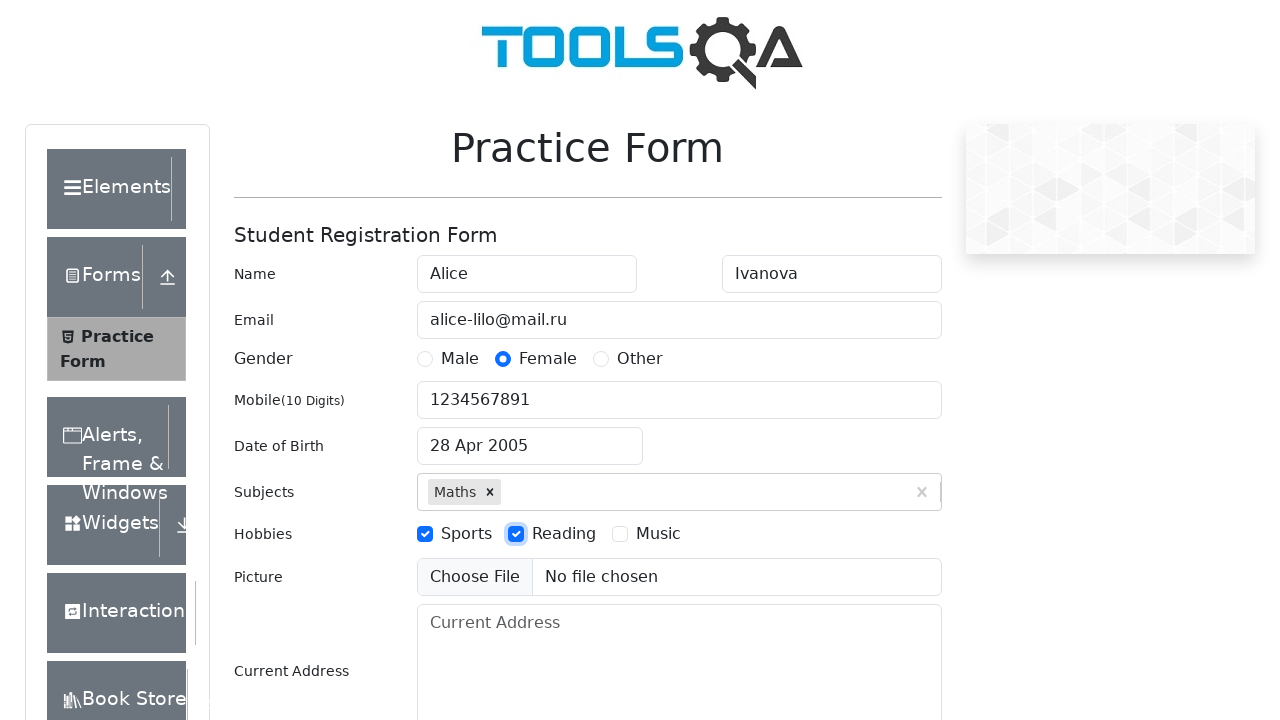

Selected Music hobby checkbox at (658, 534) on #hobbiesWrapper >> text=Music
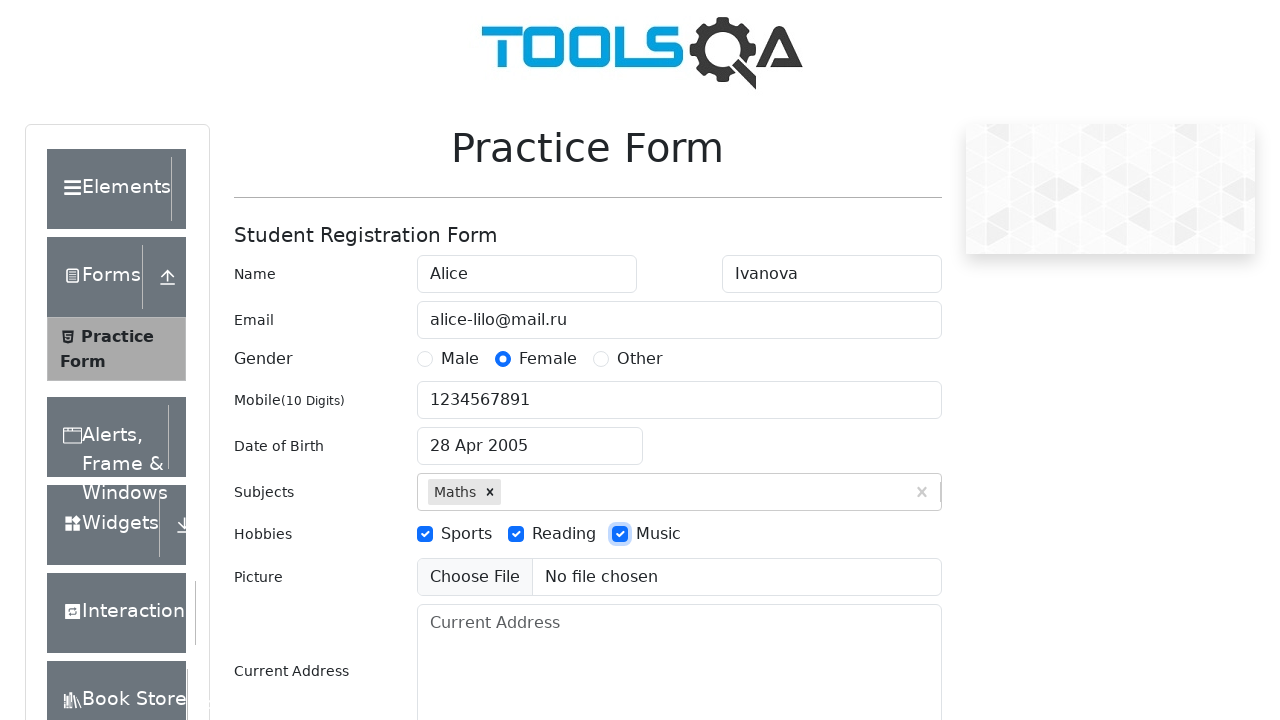

Filled current address field with multi-line address on #currentAddress
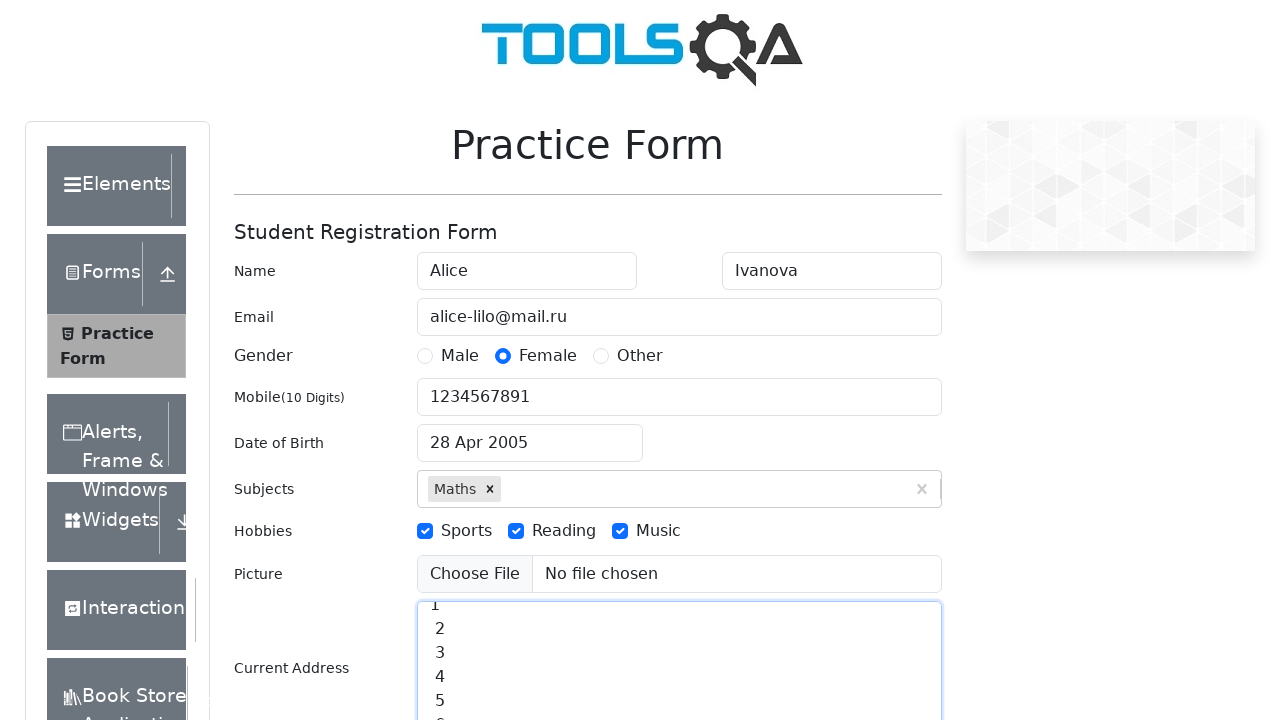

Scrolled address field into view
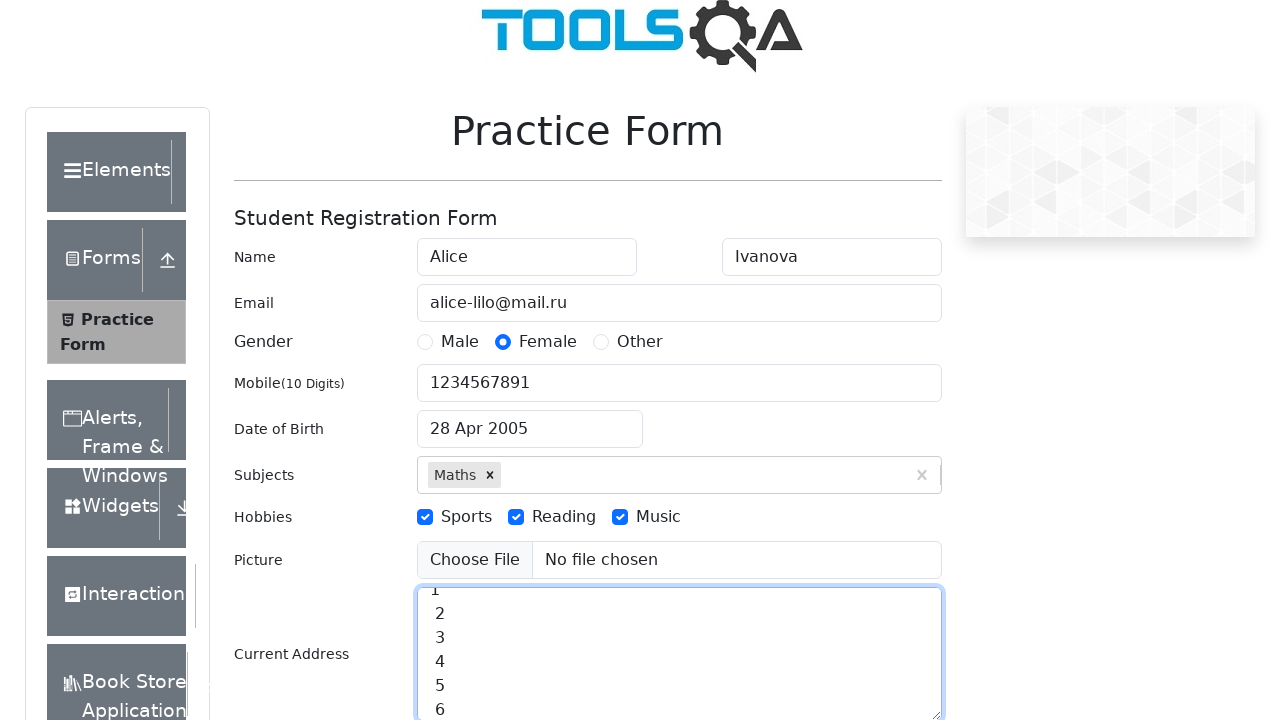

Filled state select field with 'NCR' on #react-select-3-input
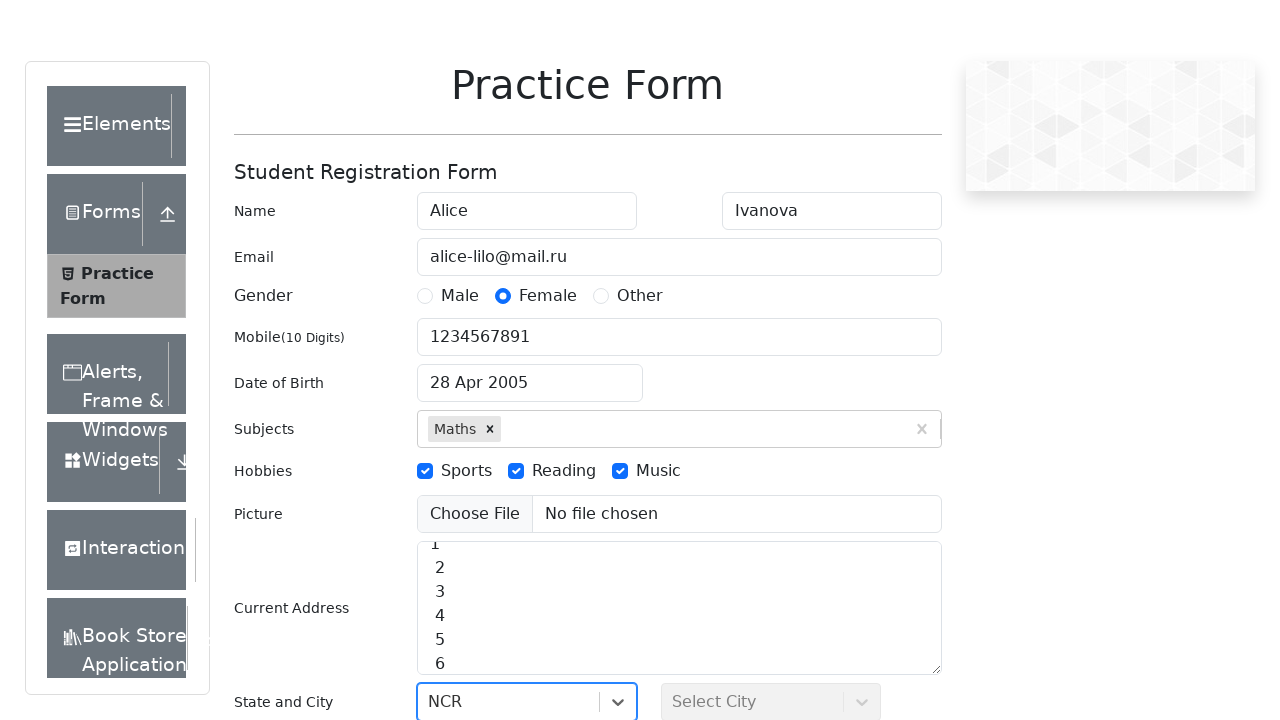

Pressed Enter to confirm NCR state selection on #react-select-3-input
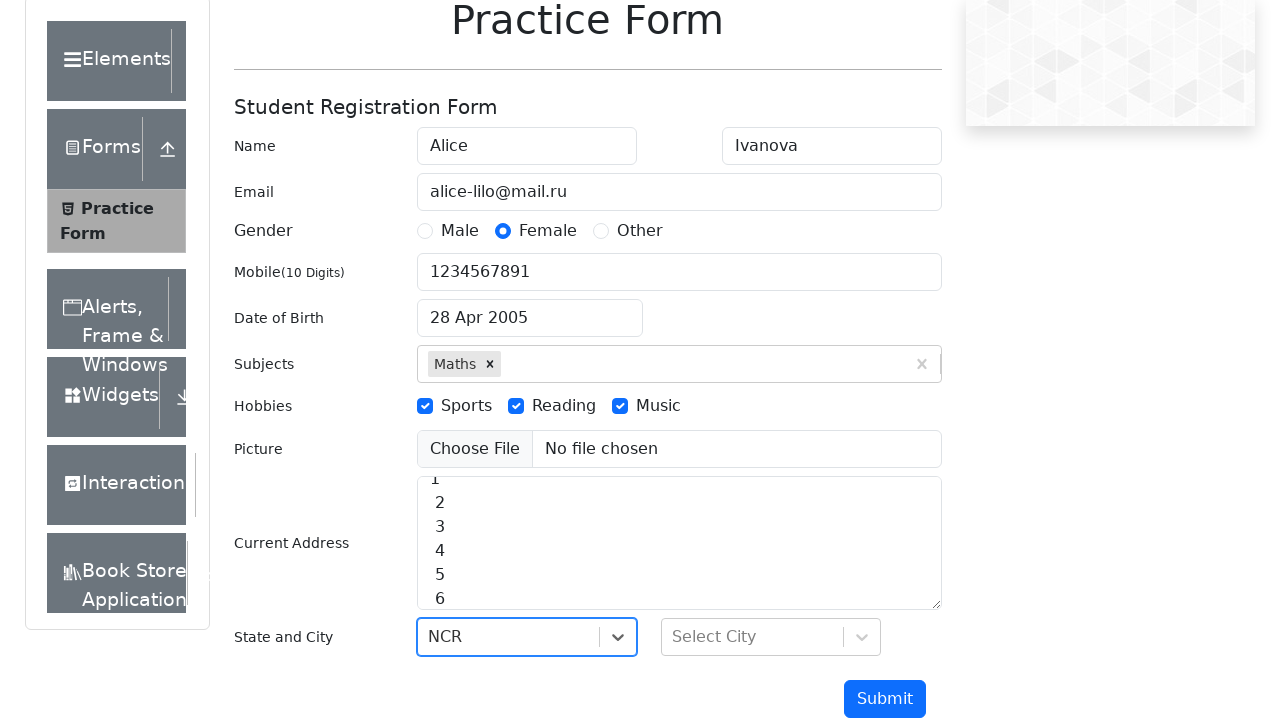

Filled city select field with 'Delhi' on #react-select-4-input
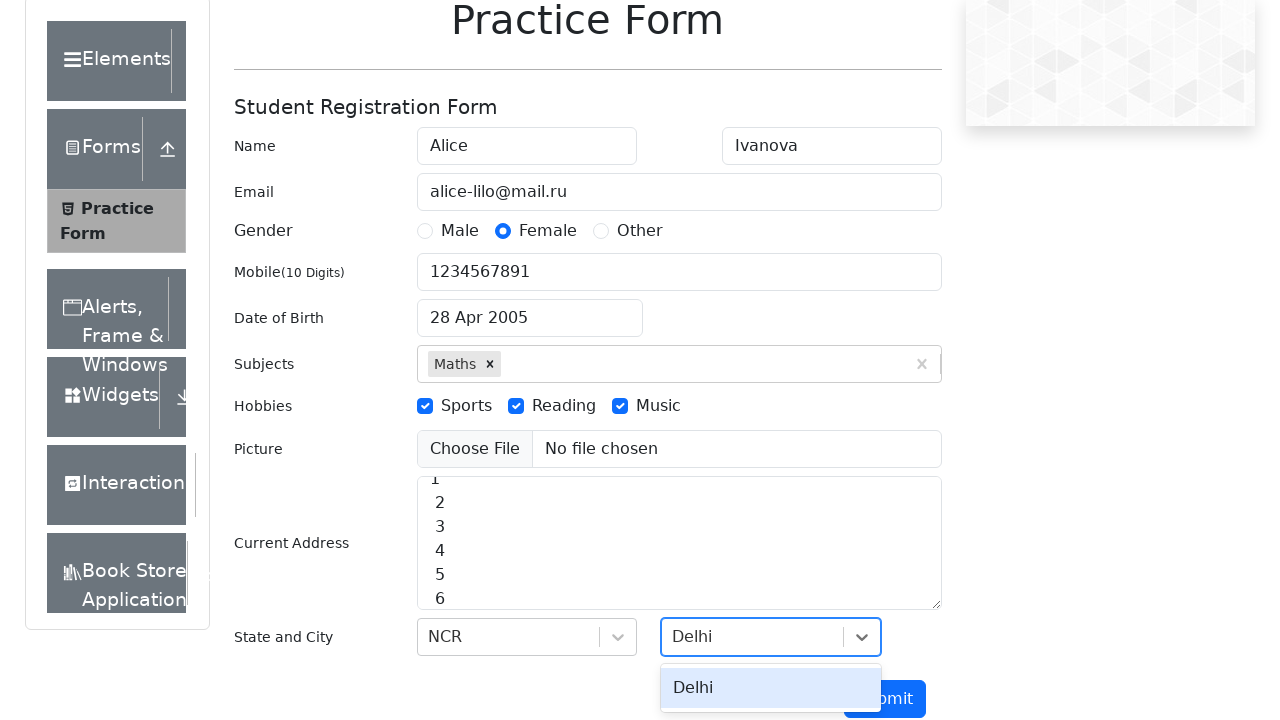

Pressed Enter to confirm Delhi city selection on #react-select-4-input
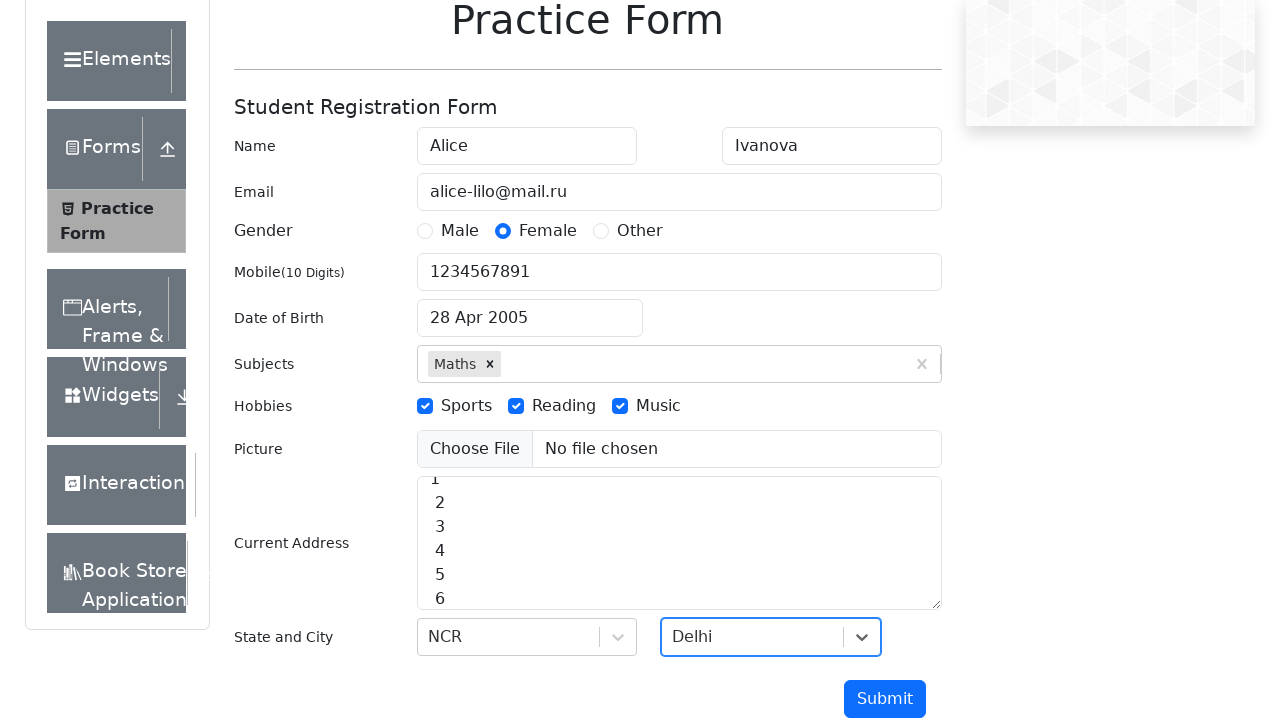

Clicked submit button to submit the form at (885, 699) on #submit
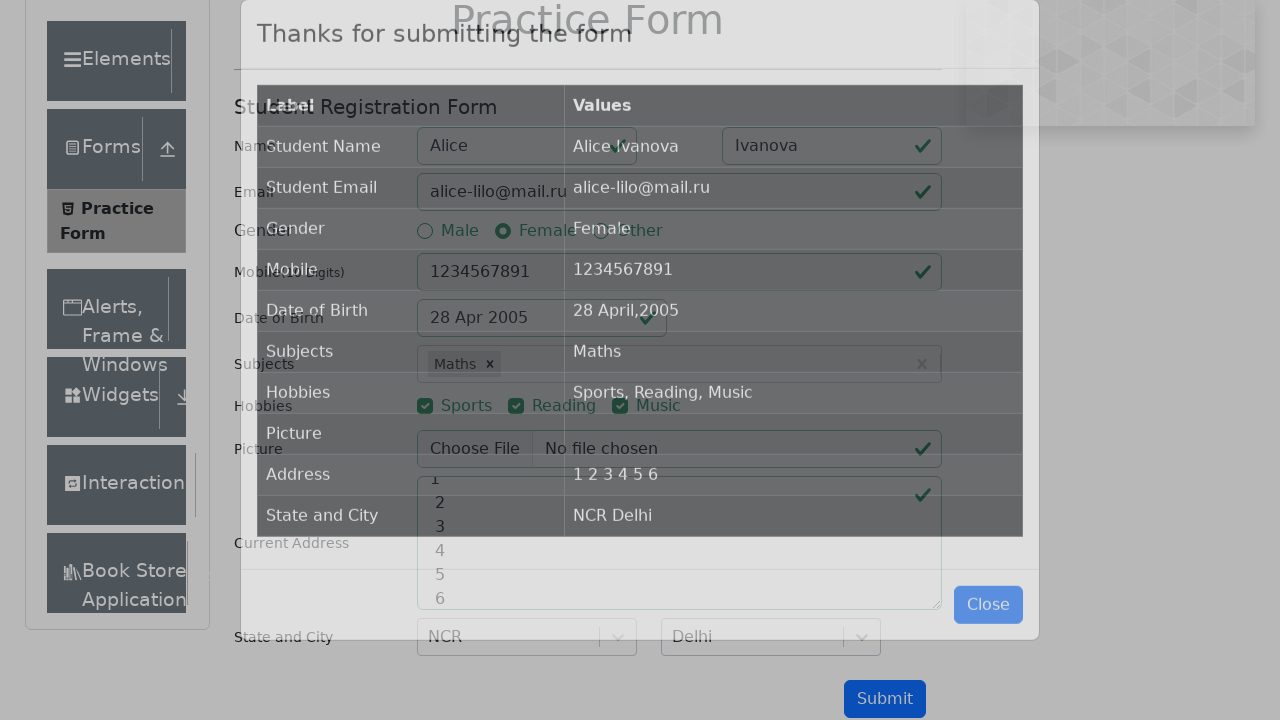

Form submission successful - confirmation modal appeared
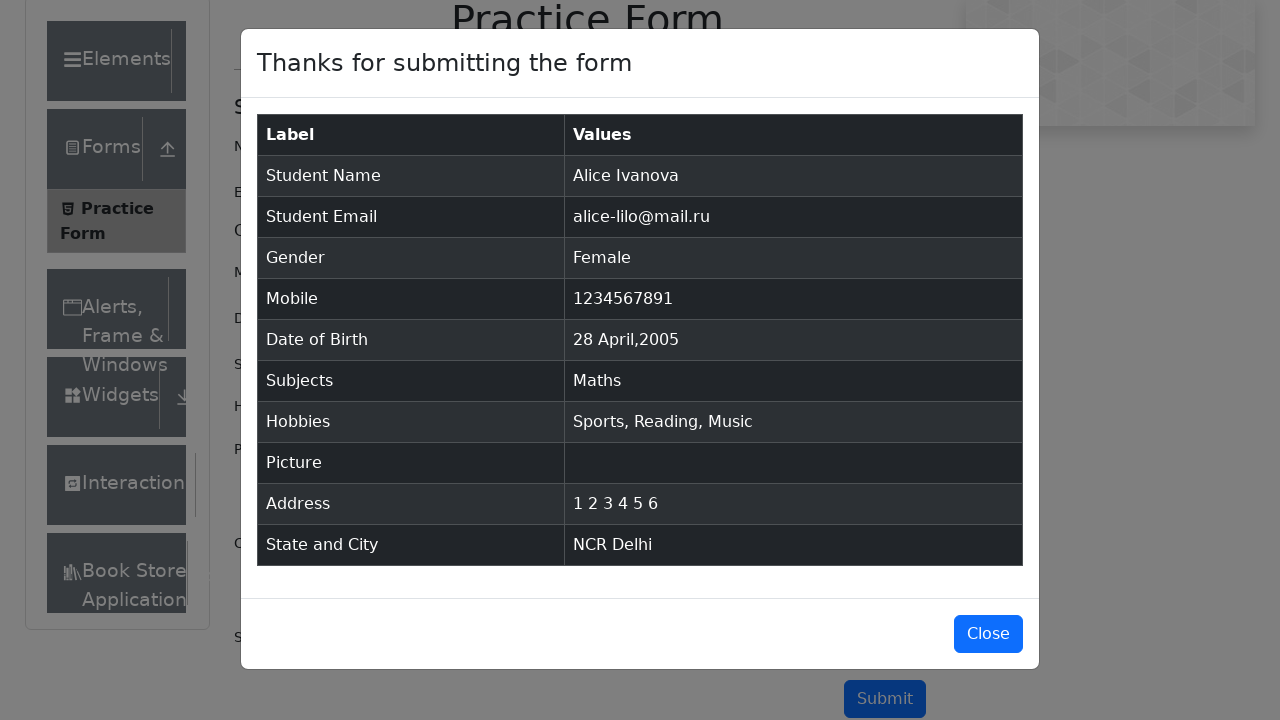

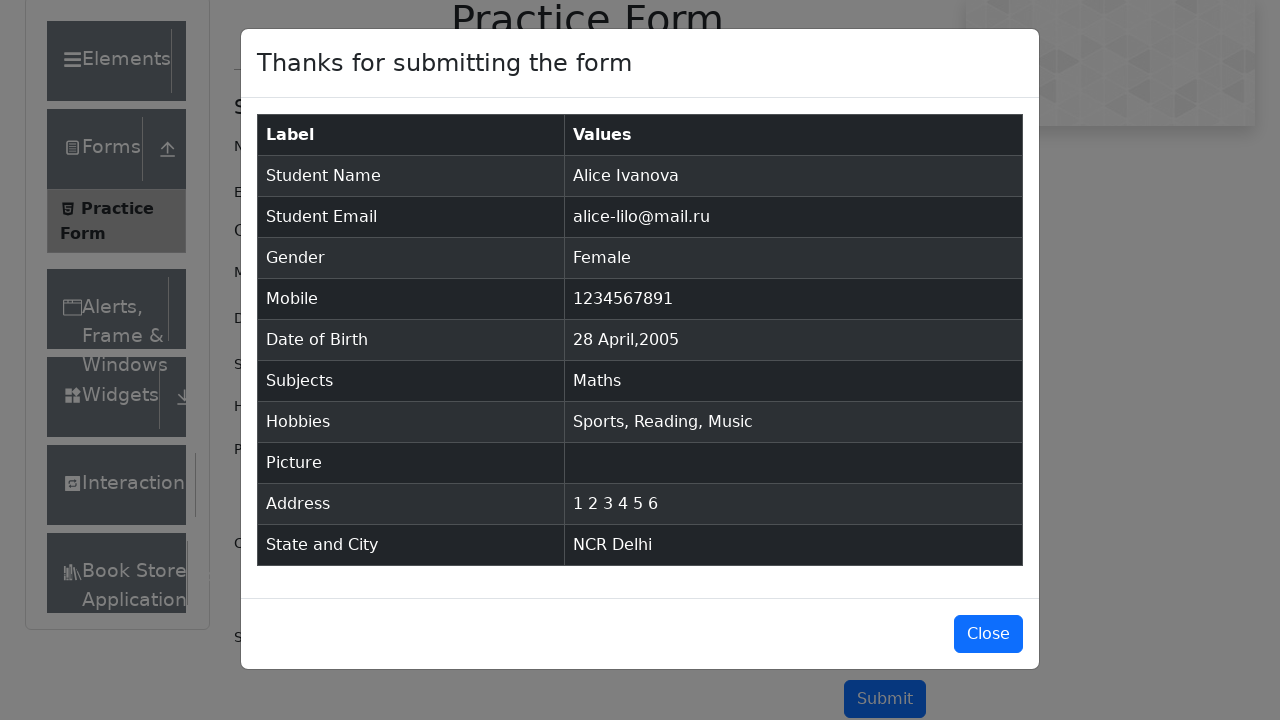